Tests password generation with very long input (200 characters of "1" in both fields) by pressing Enter to submit

Starting URL: http://angel.net/~nic/passwd.current.html

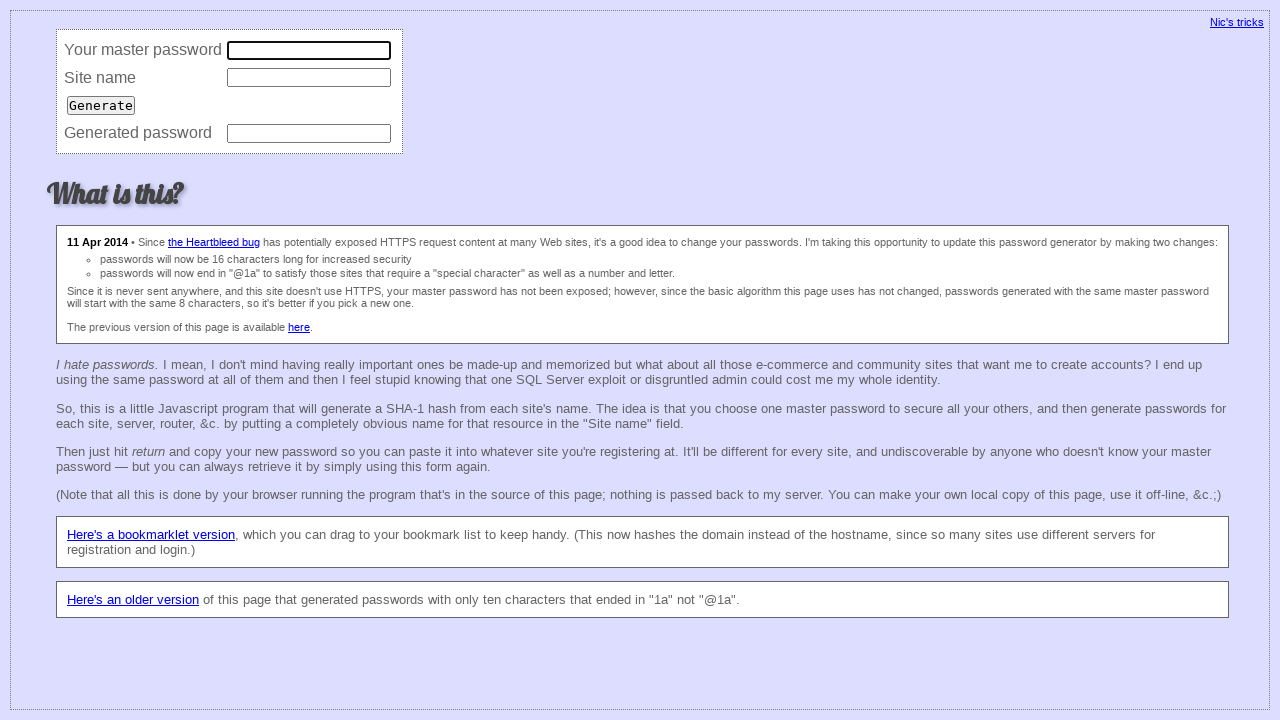

Navigated to password generator page
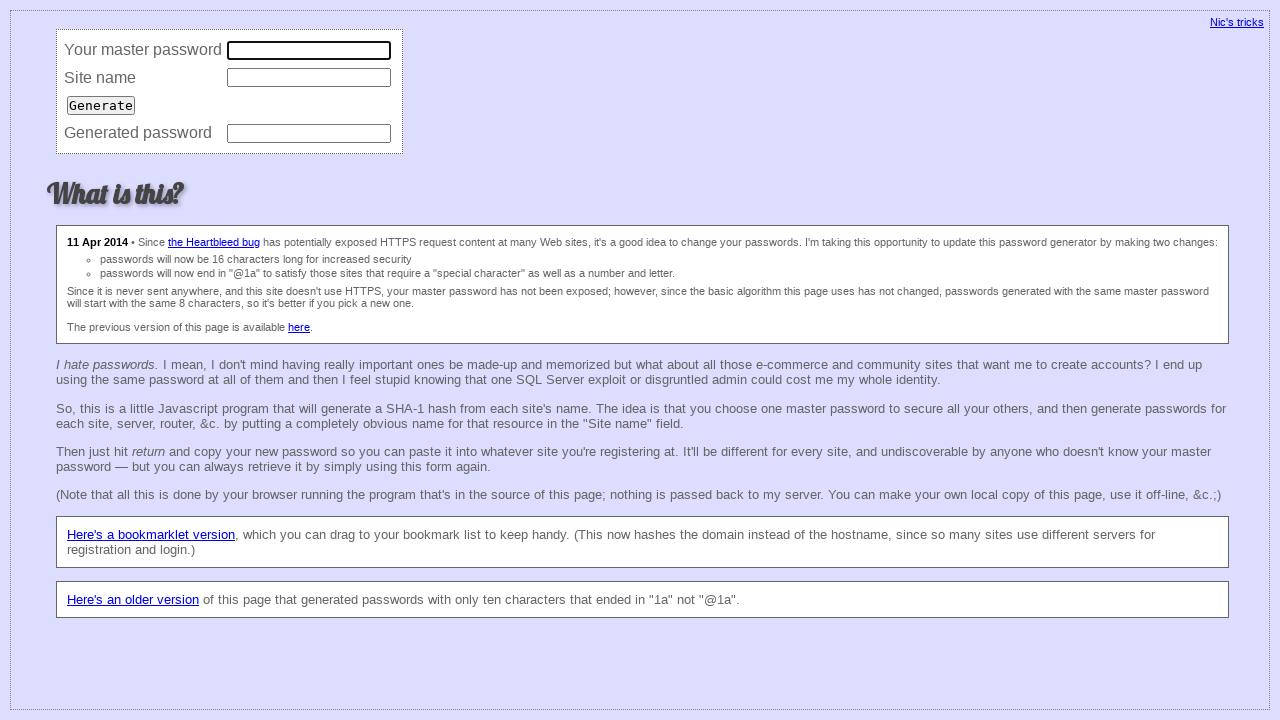

Filled master field with 200 '1' characters on input[name='master']
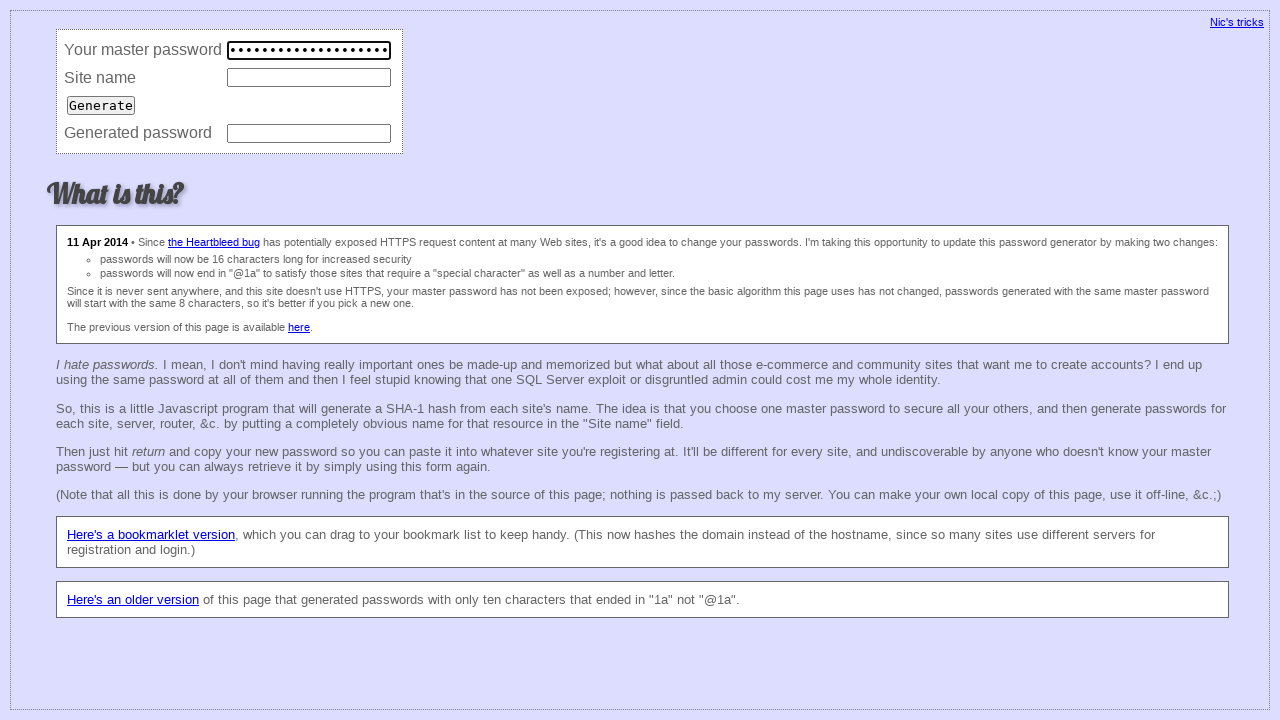

Filled site field with 200 '1' characters on input[name='site']
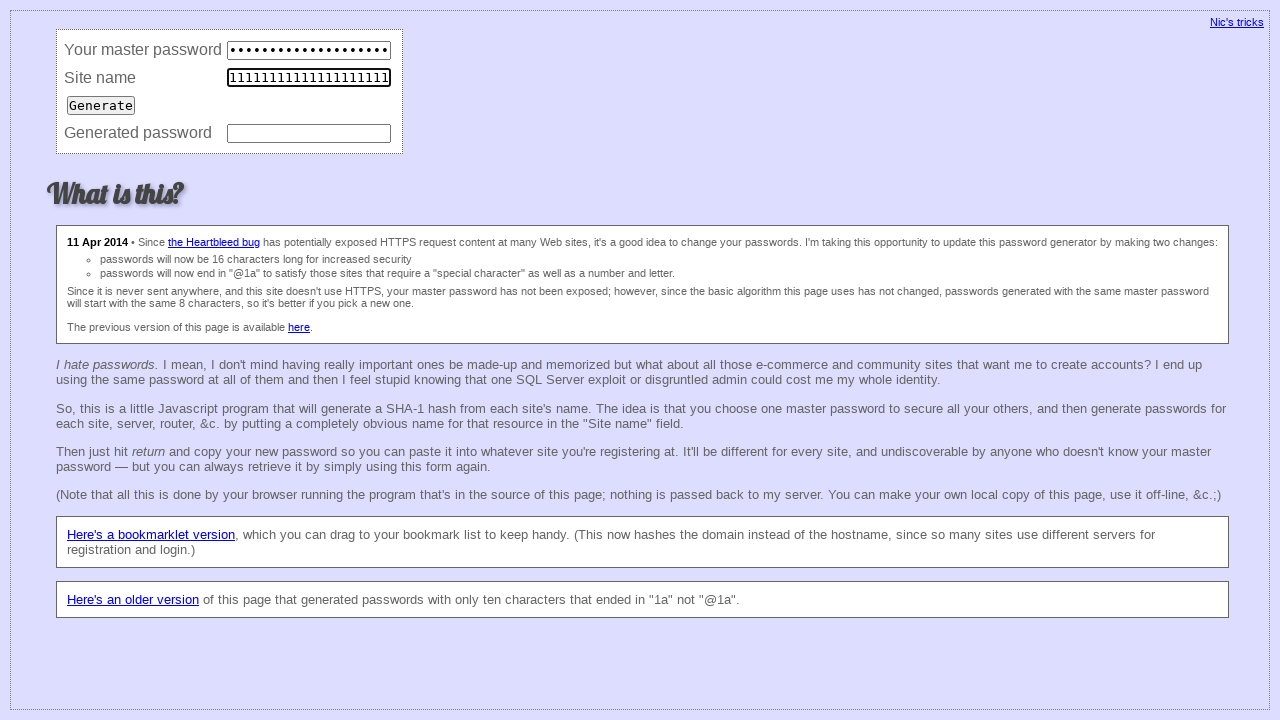

Pressed Enter to submit and generate password on input[name='site']
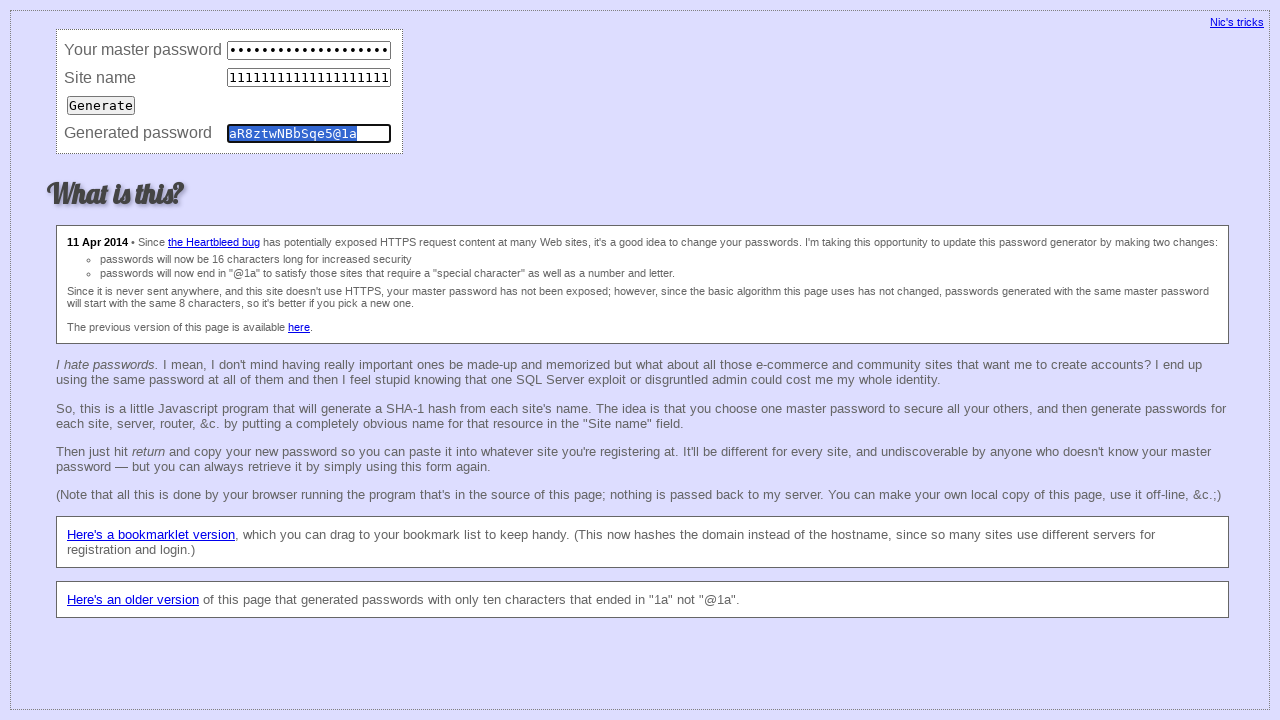

Password generated successfully with very long input
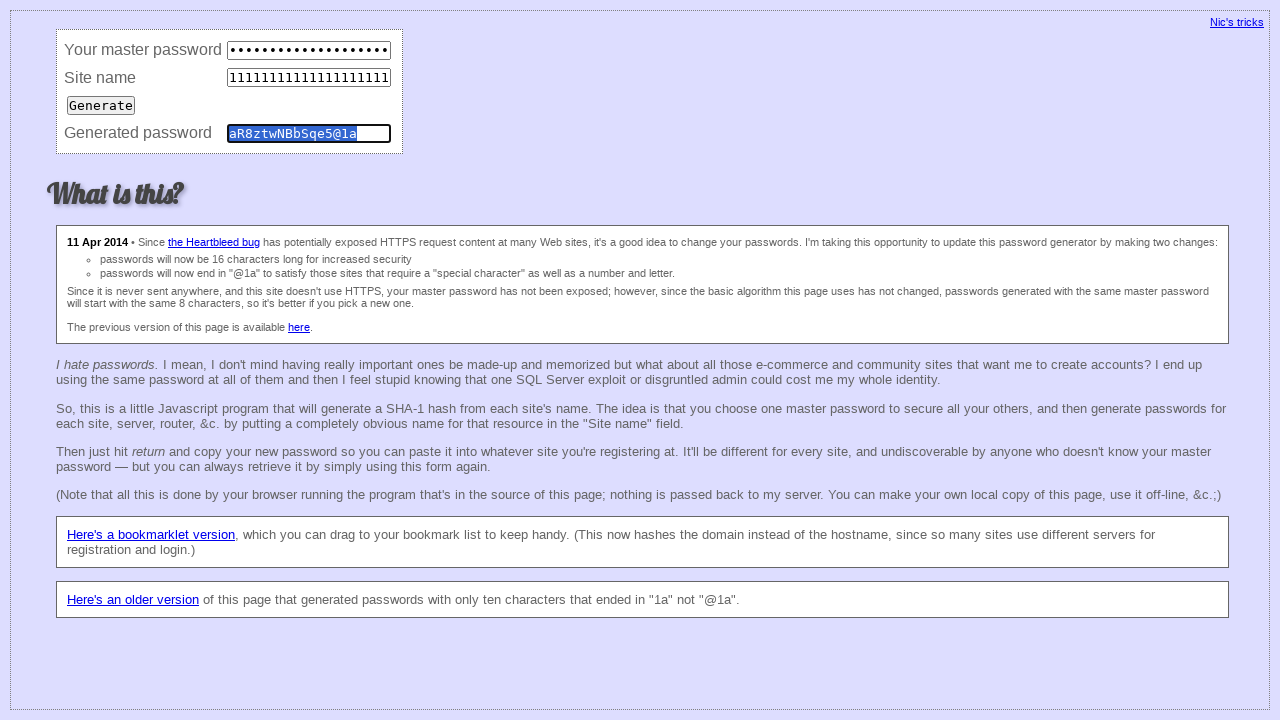

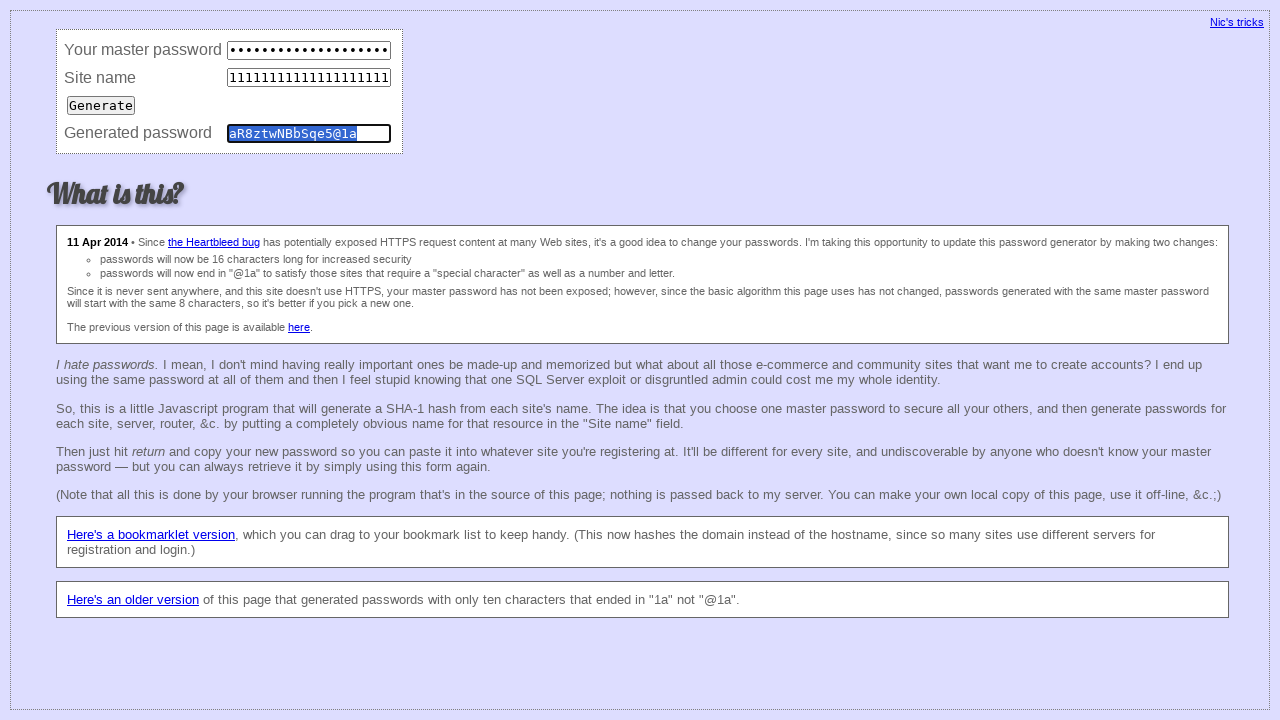